Tests input field interactions on LetCode's edit page by filling a text field and appending text to another field using keyboard navigation

Starting URL: https://letcode.in/edit

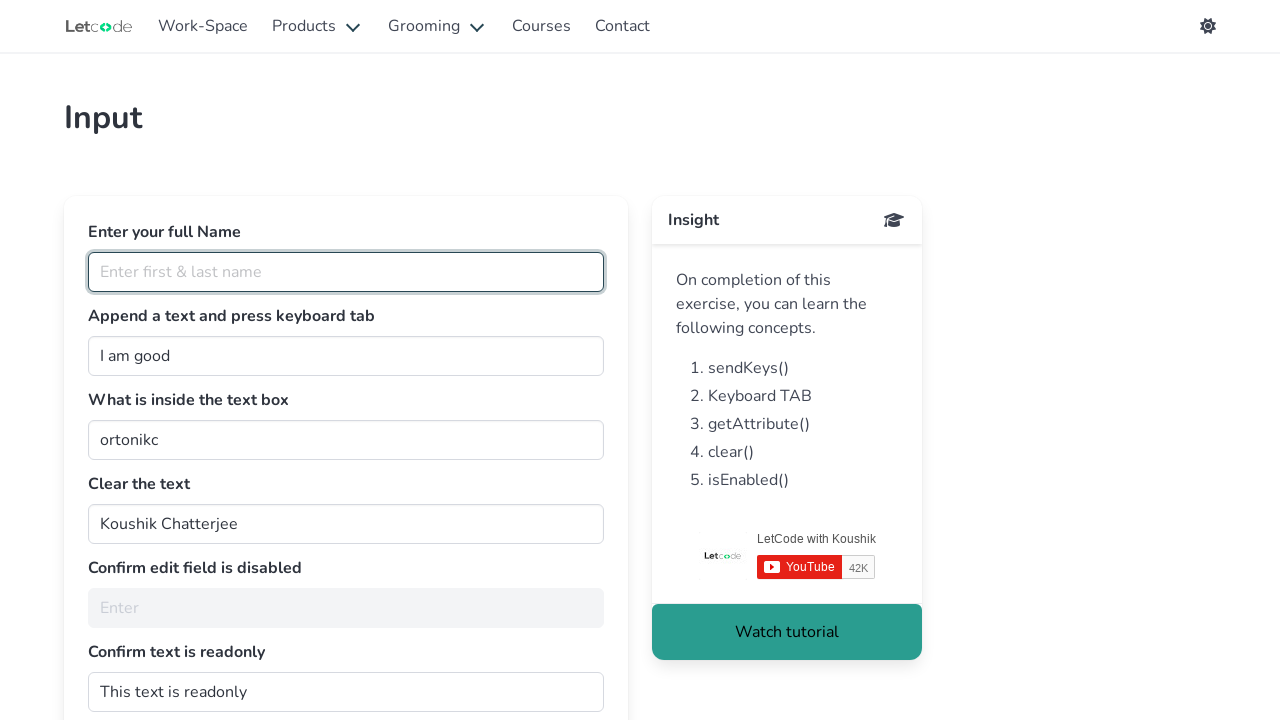

Waited for fullName input field to be visible
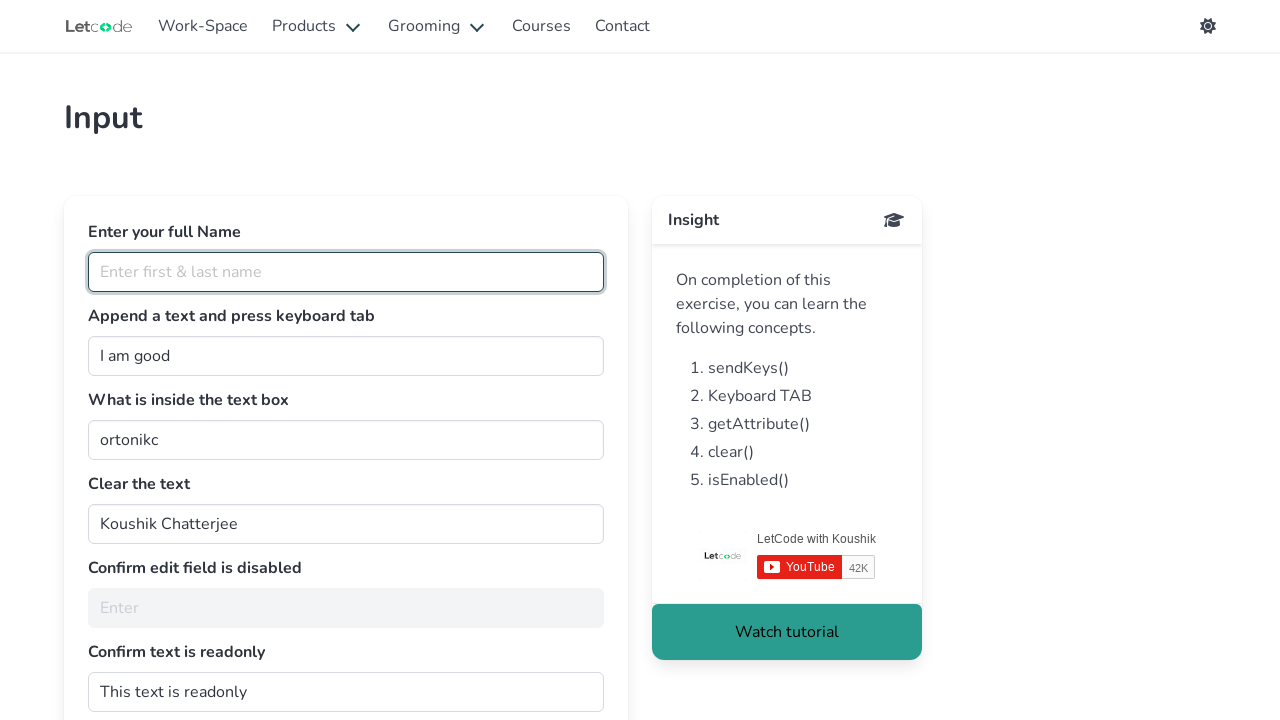

Filled fullName field with 'Playwright tutorial' on #fullName
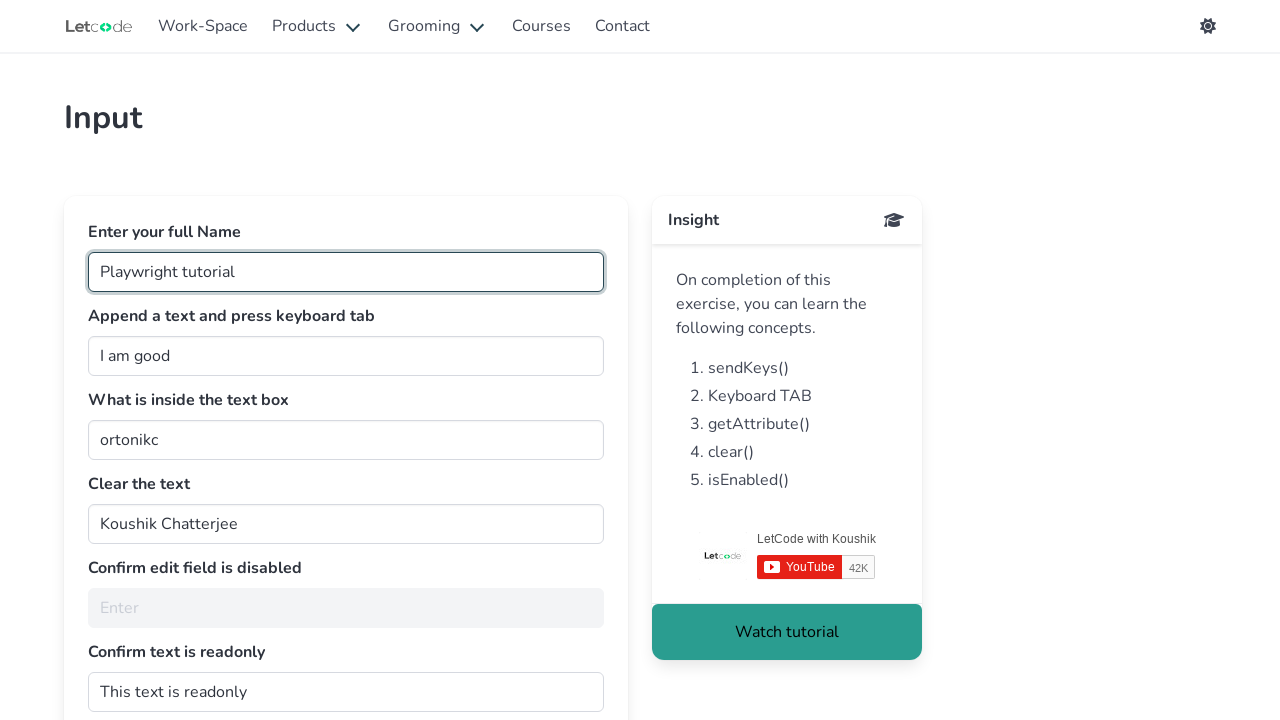

Pressed End key to navigate to end of join field on #join
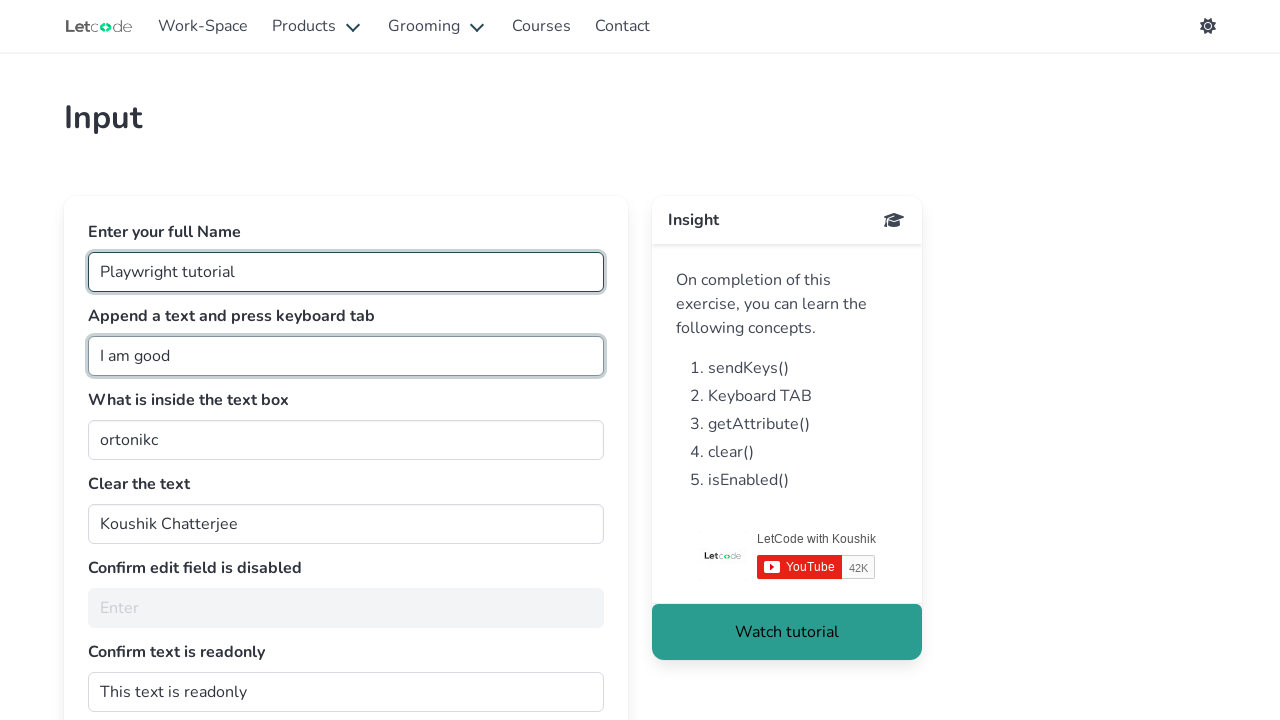

Typed ' Human' to append text to join field on #join
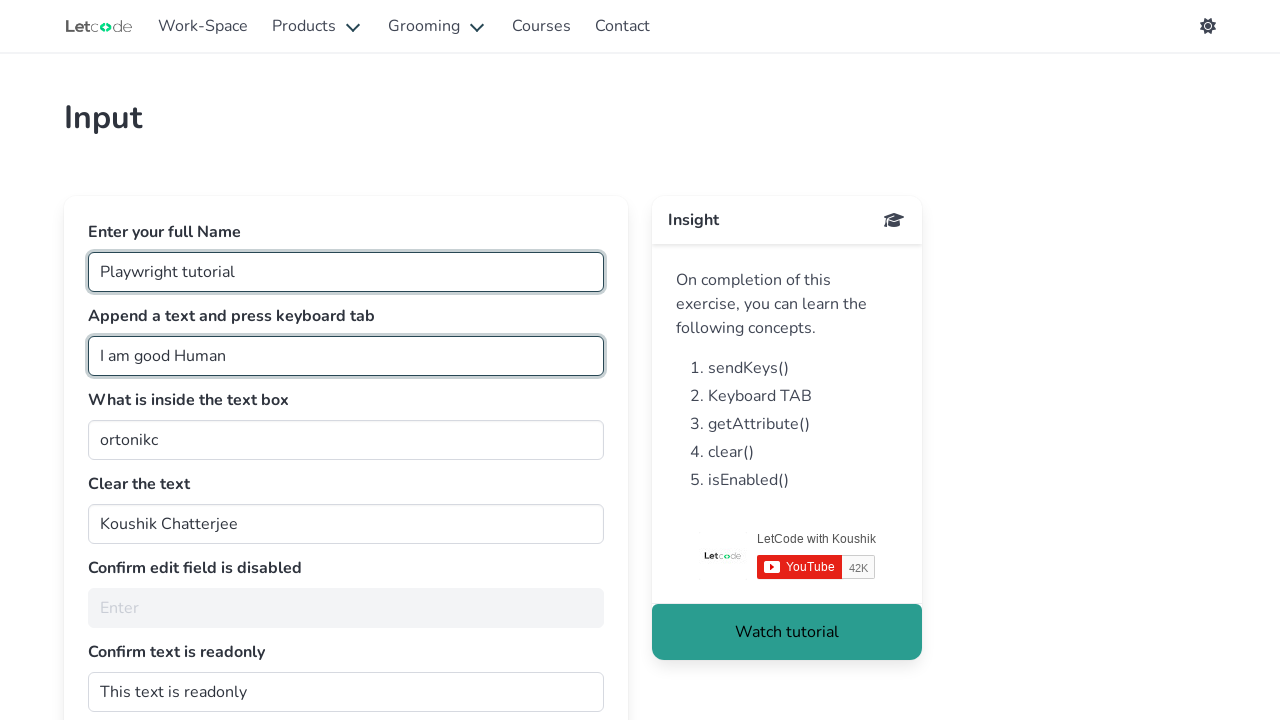

Retrieved join field value: 'I am good Human'
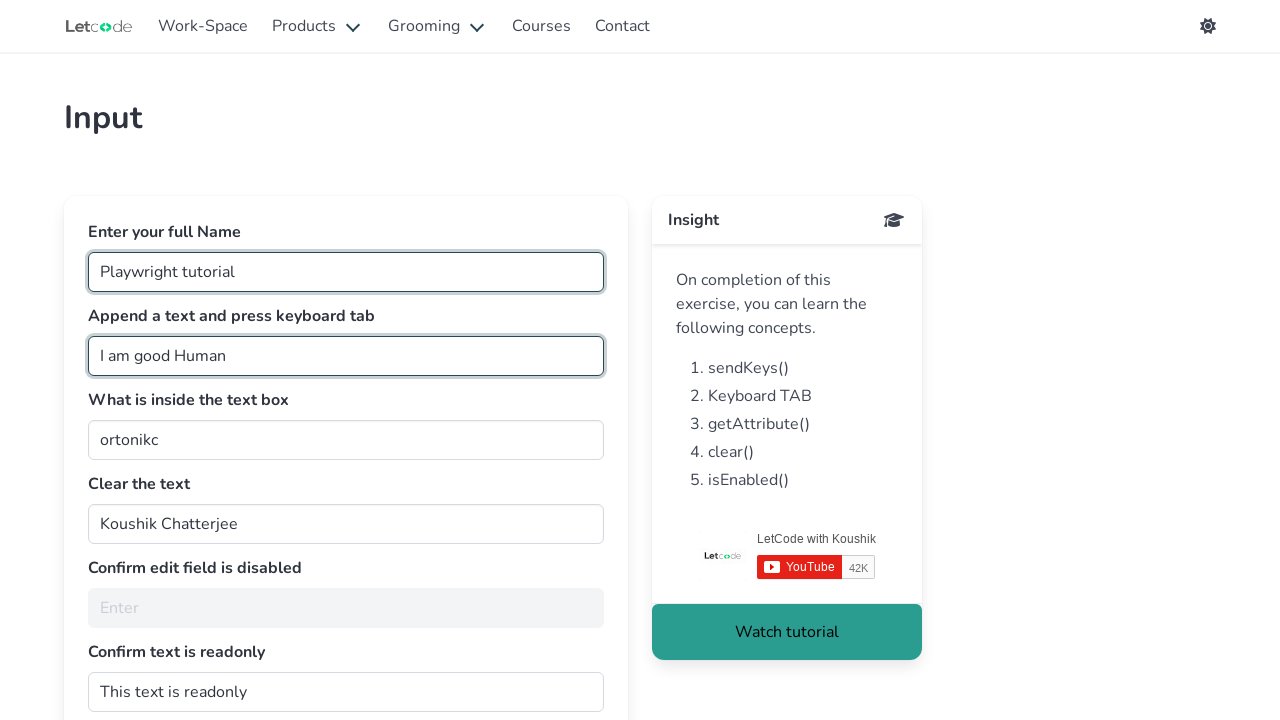

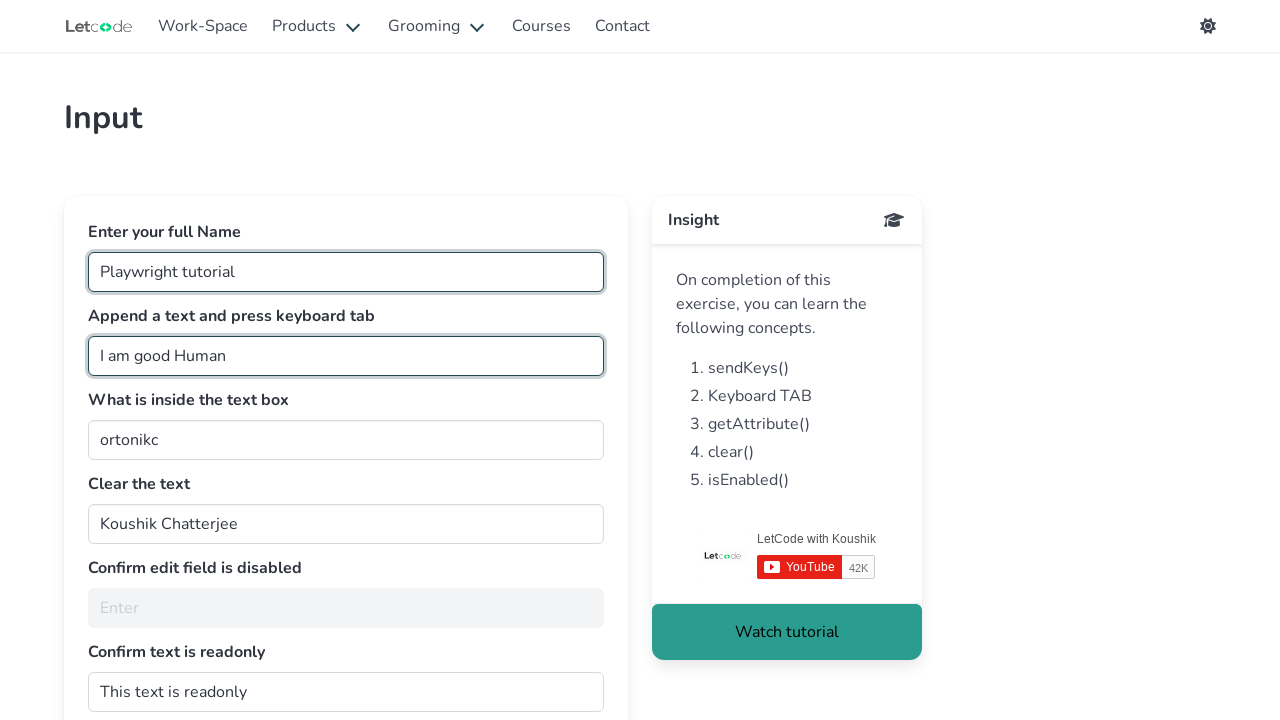